Waits for a price to drop to $100, books an item, solves a mathematical problem, and submits the answer

Starting URL: http://suninjuly.github.io/explicit_wait2.html

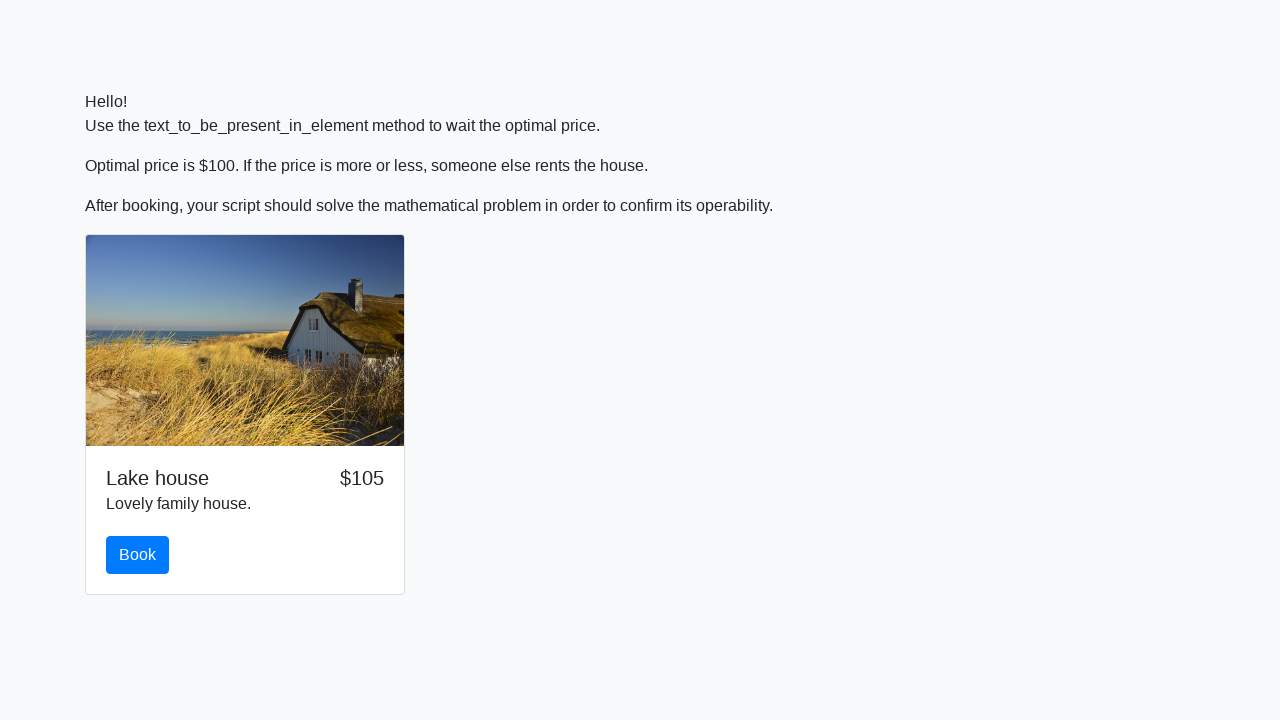

Waited for price to drop to $100
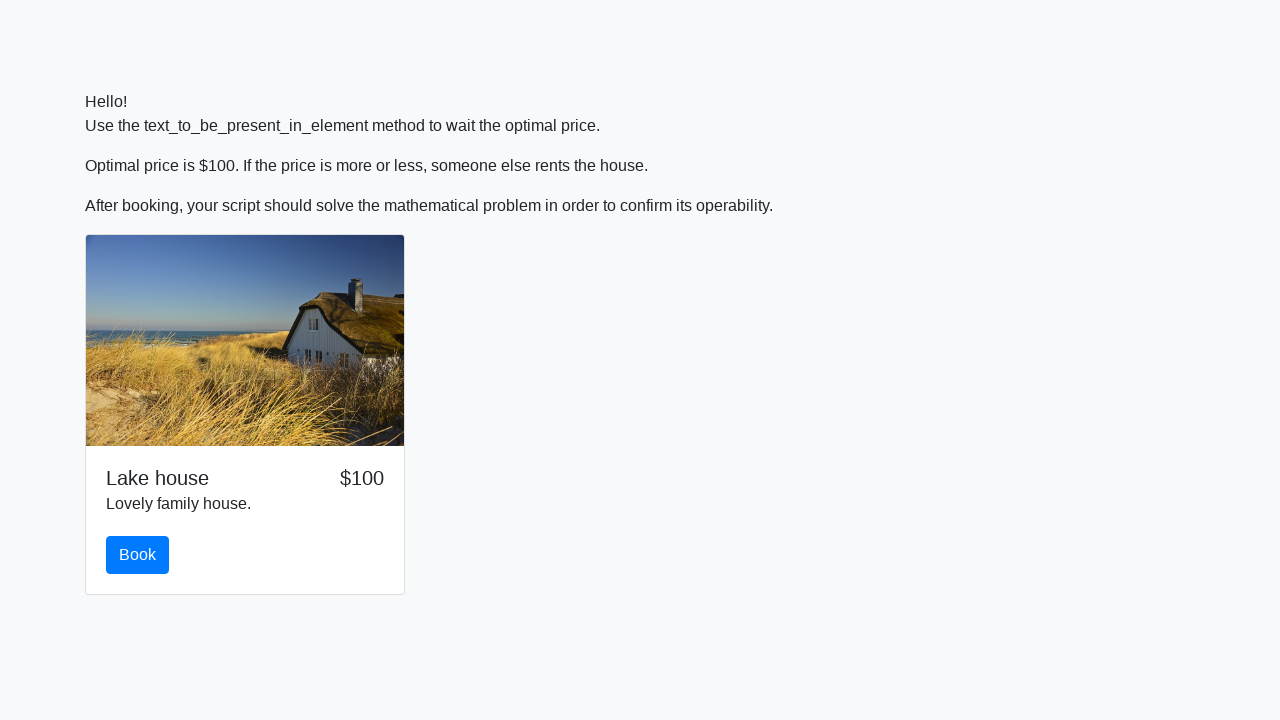

Clicked the book button at (138, 555) on #book
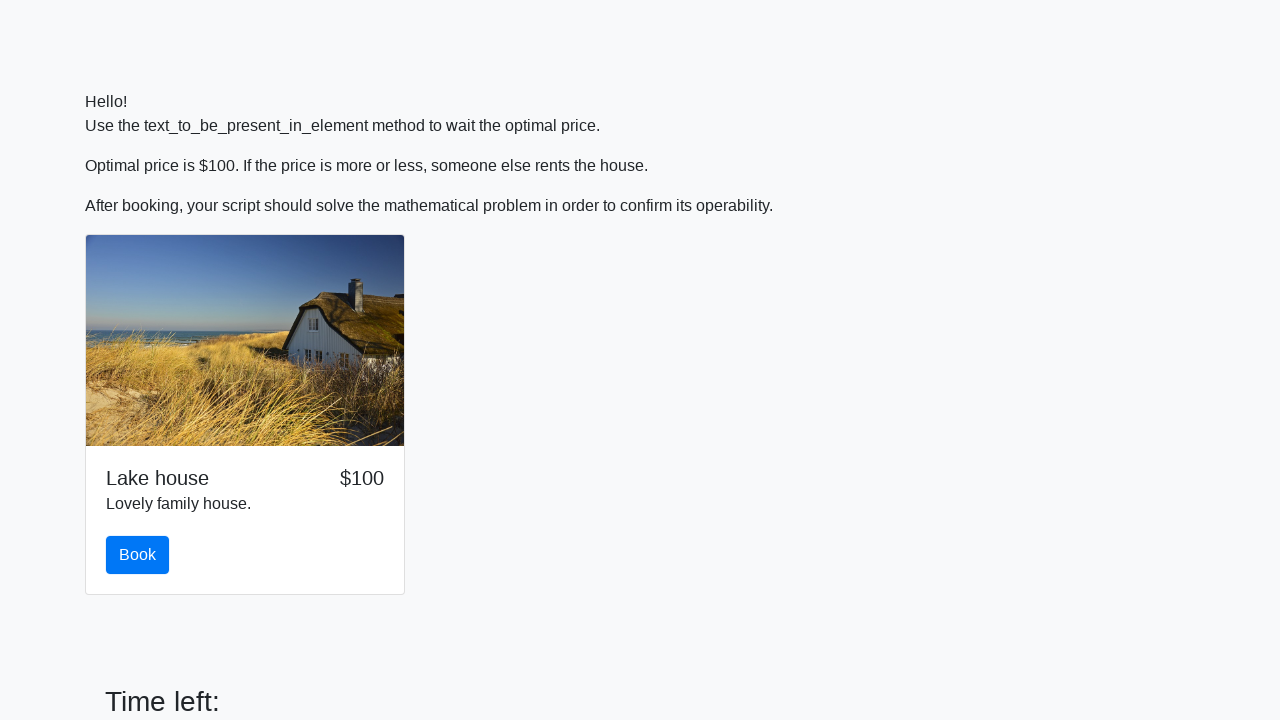

Retrieved input value for calculation: 554
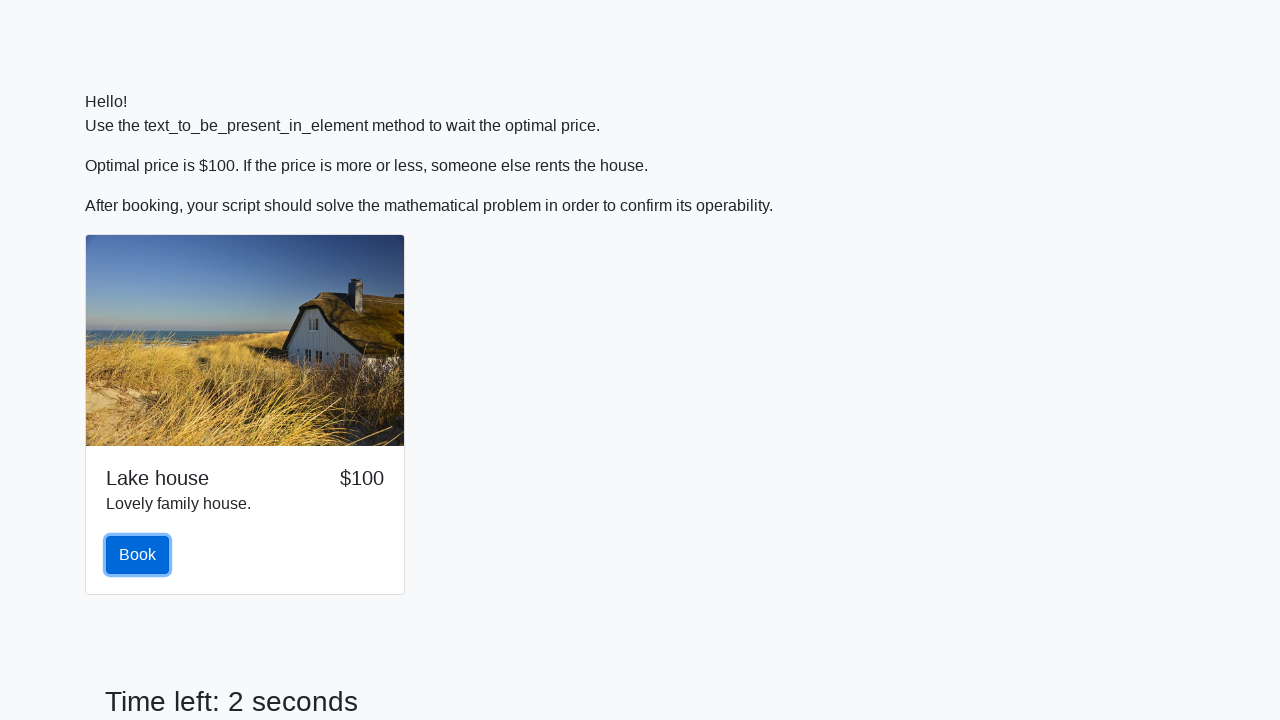

Calculated answer using formula: 2.359131445751069
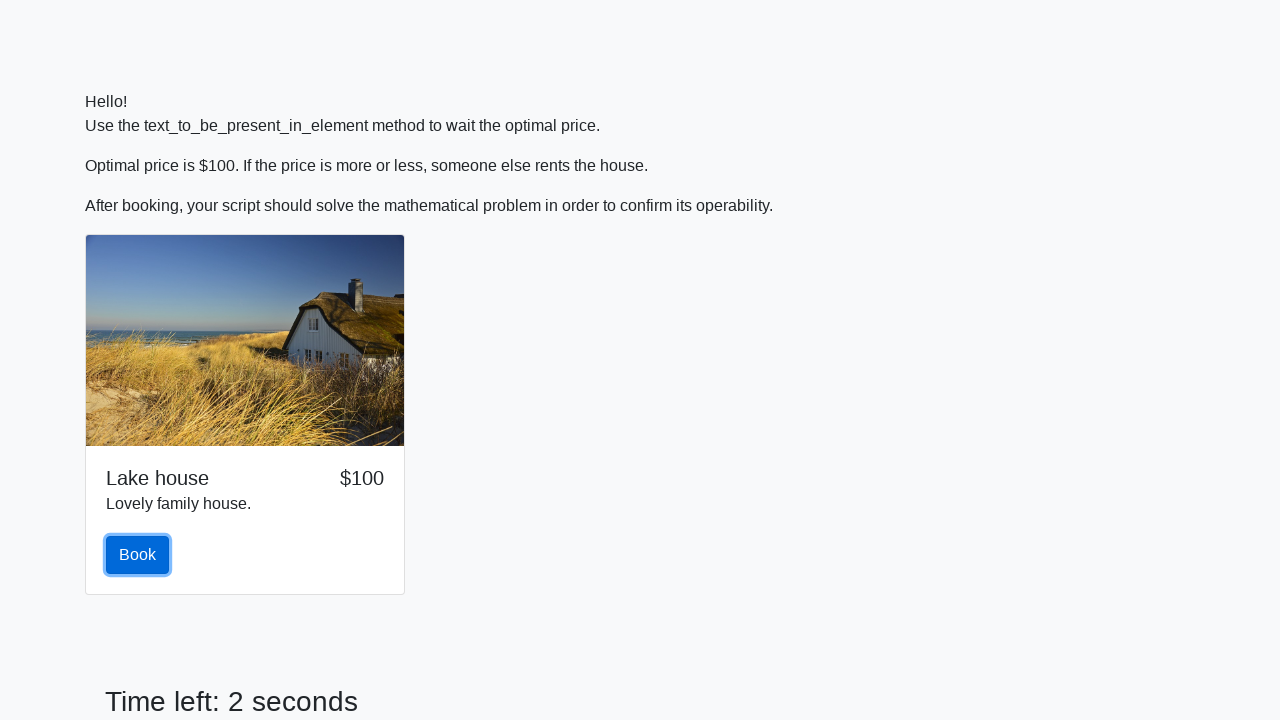

Scrolled to answer field
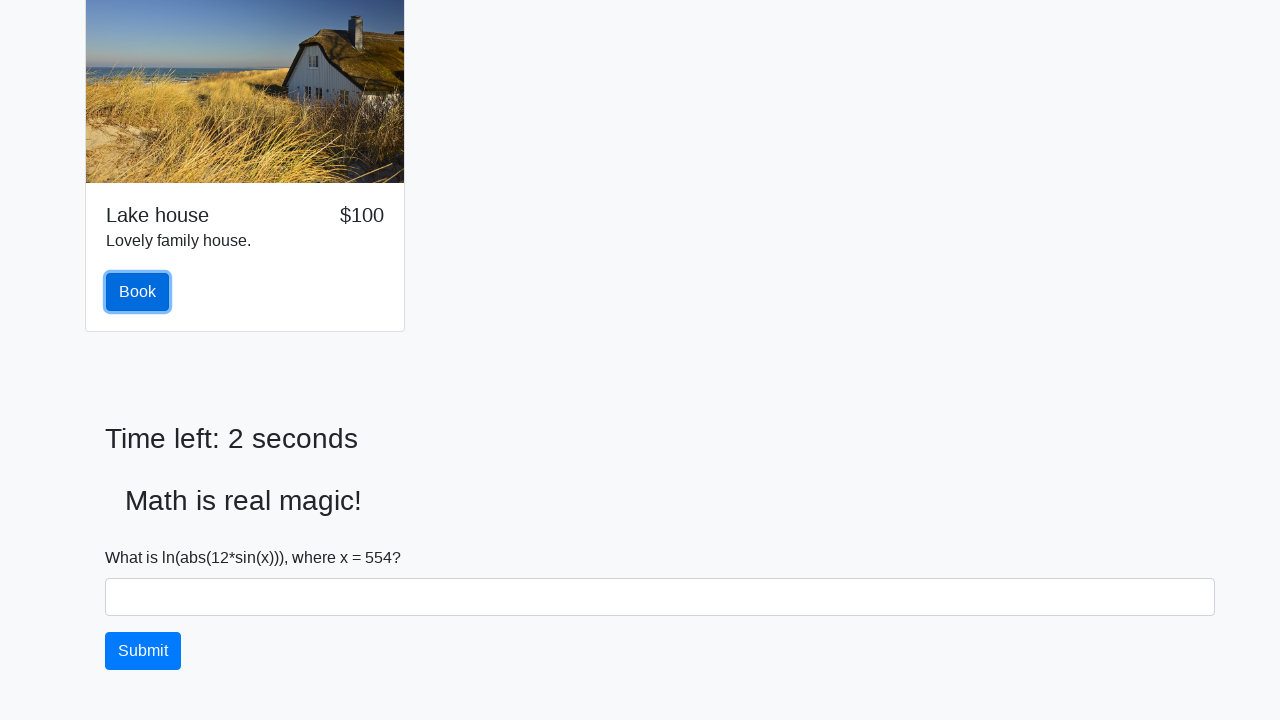

Filled answer field with calculated value: 2.359131445751069 on input#answer.form-control[required]
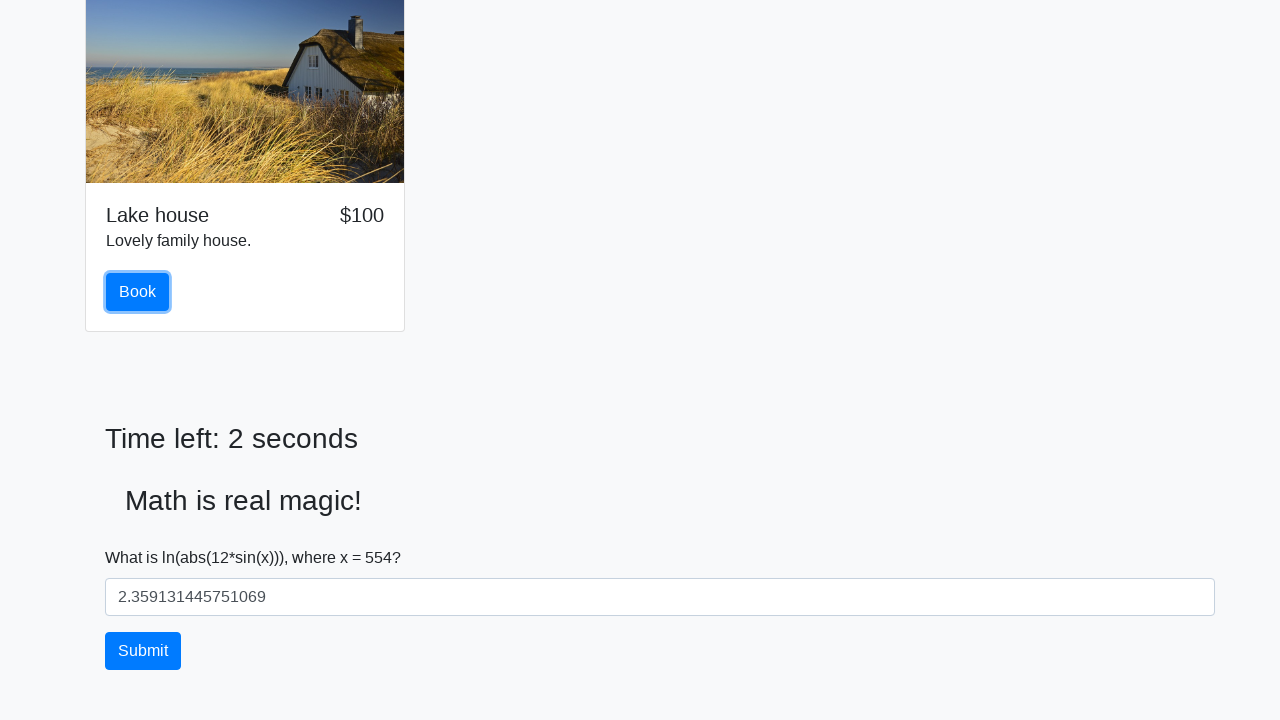

Scrolled to submit button
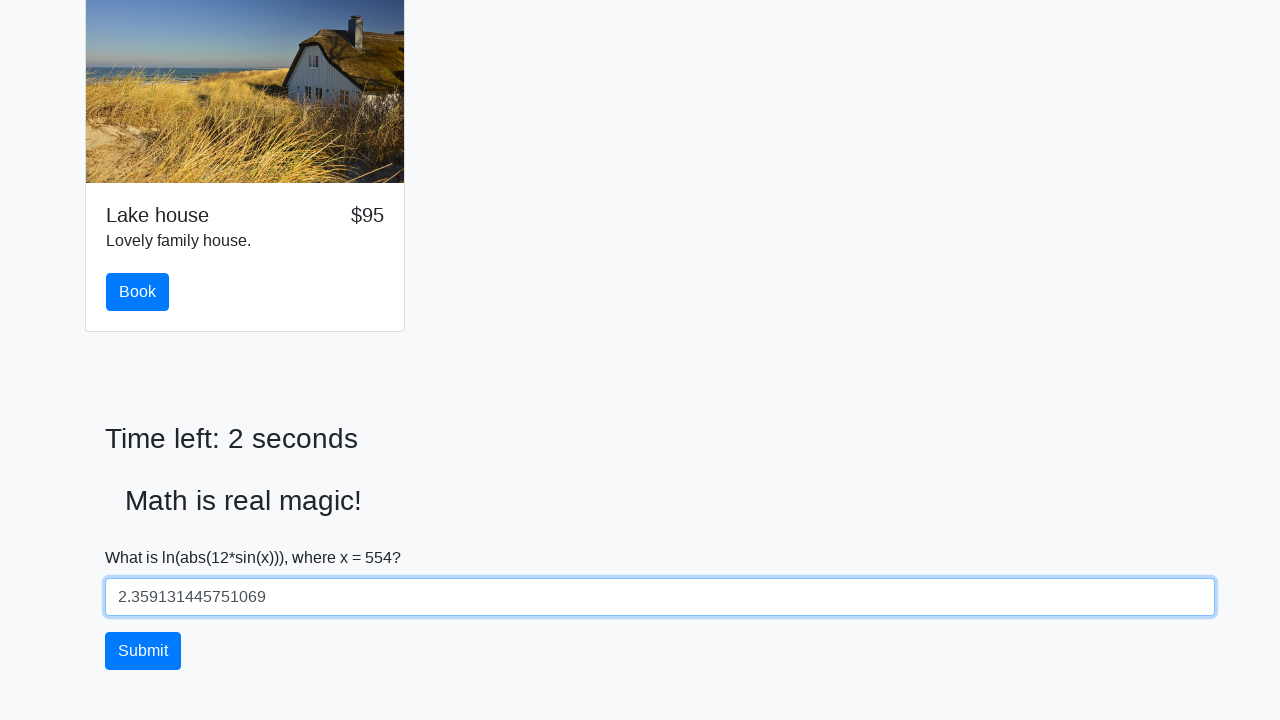

Clicked submit button to submit the answer at (143, 651) on button.btn#solve
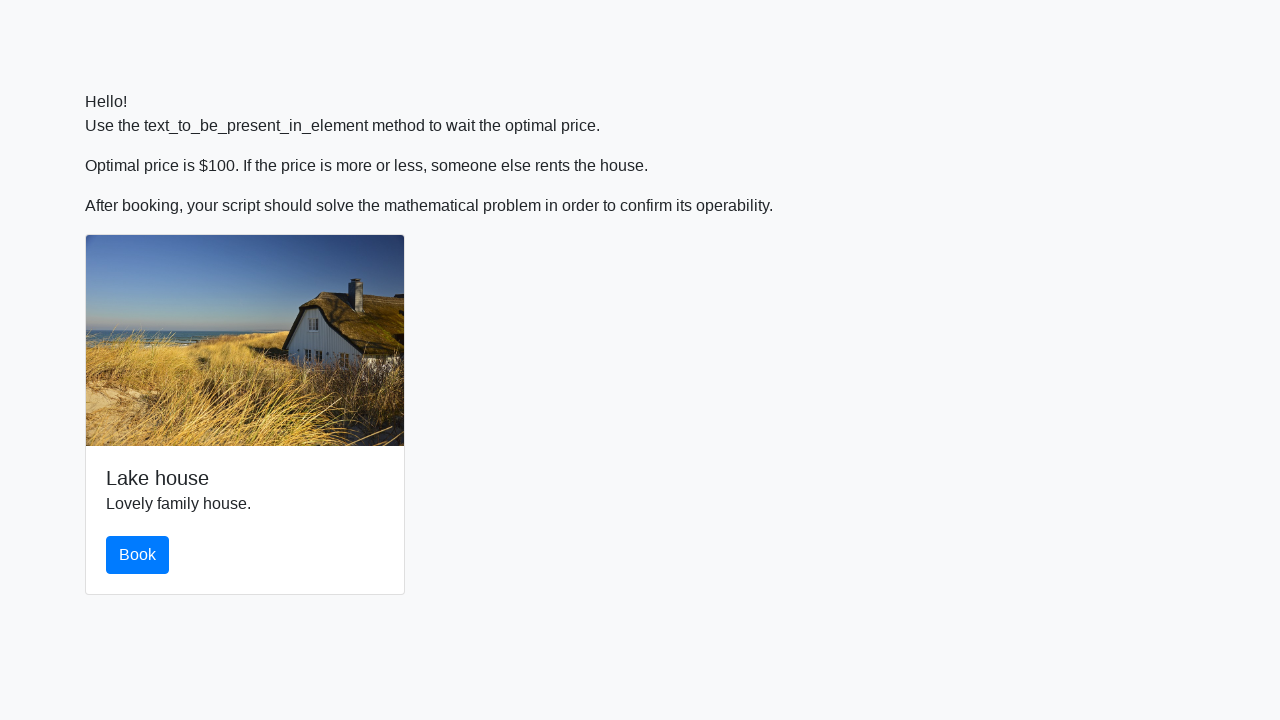

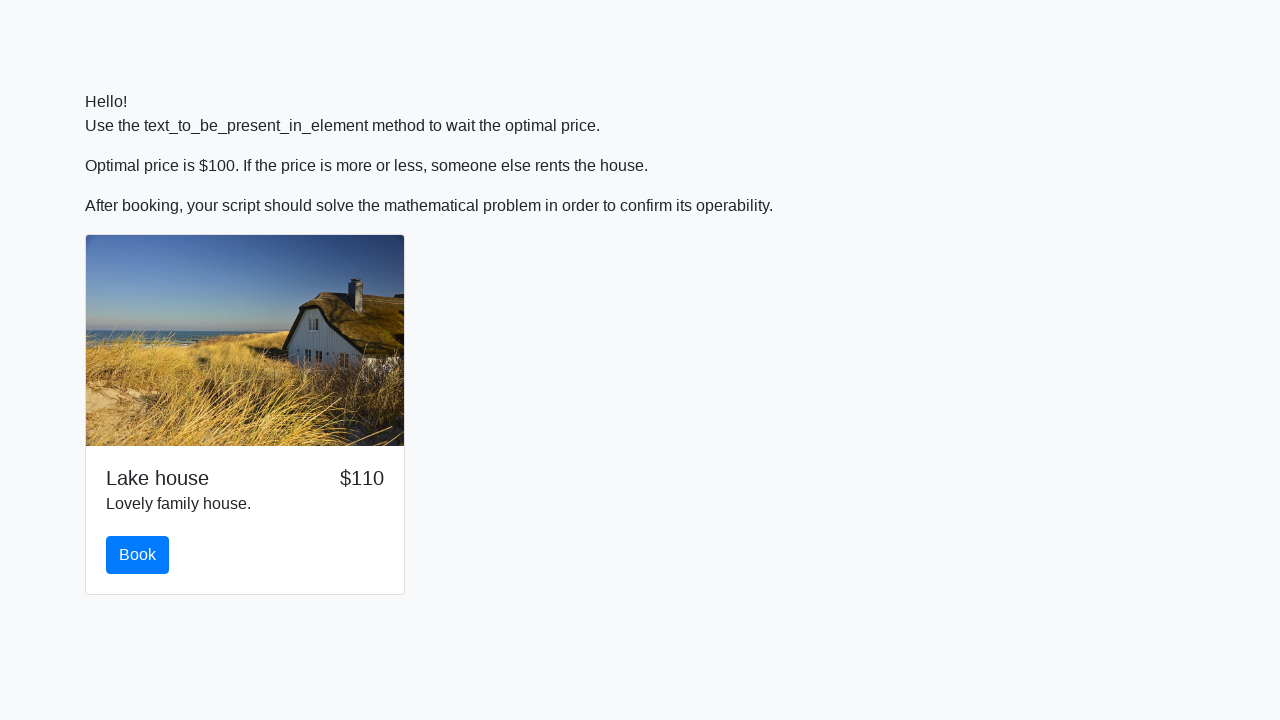